Validates that a specific transaction count text is displayed on a blockchain explorer block page

Starting URL: https://blockstream.info/block/000000000000000000076c036ff5119e5a5a74df77abf64203473364509f7732

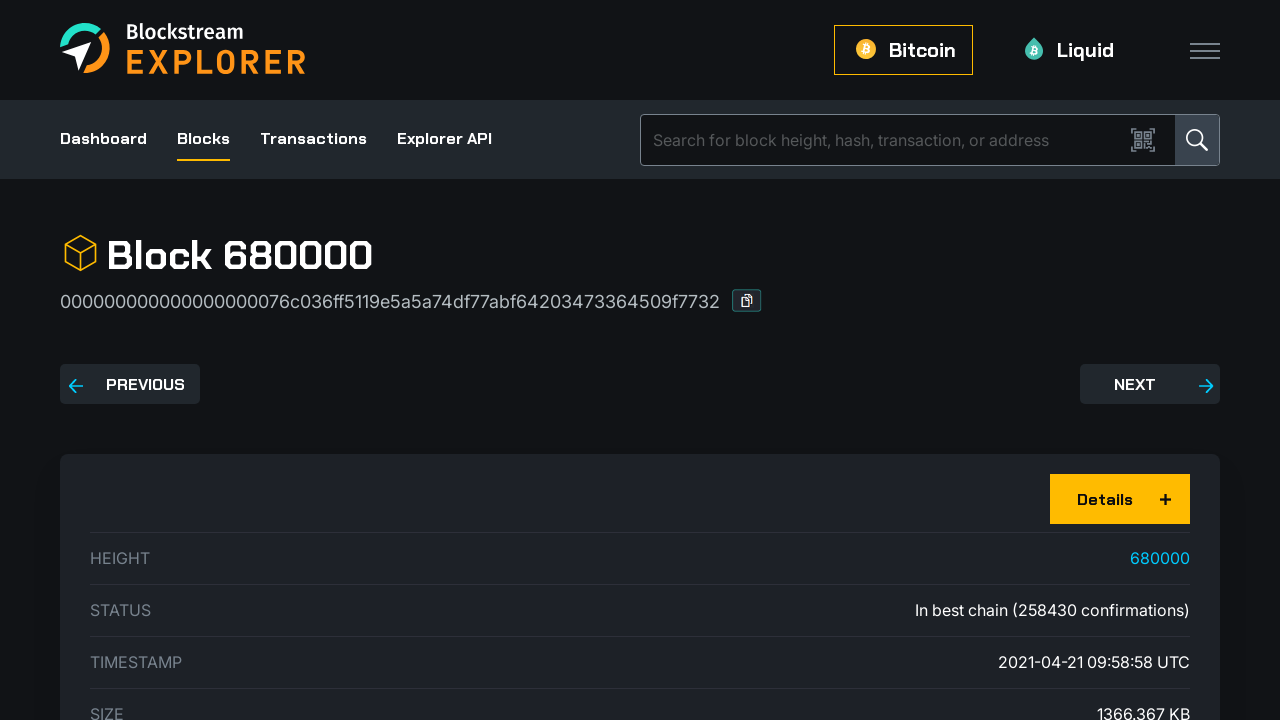

Scrolled transaction element into view
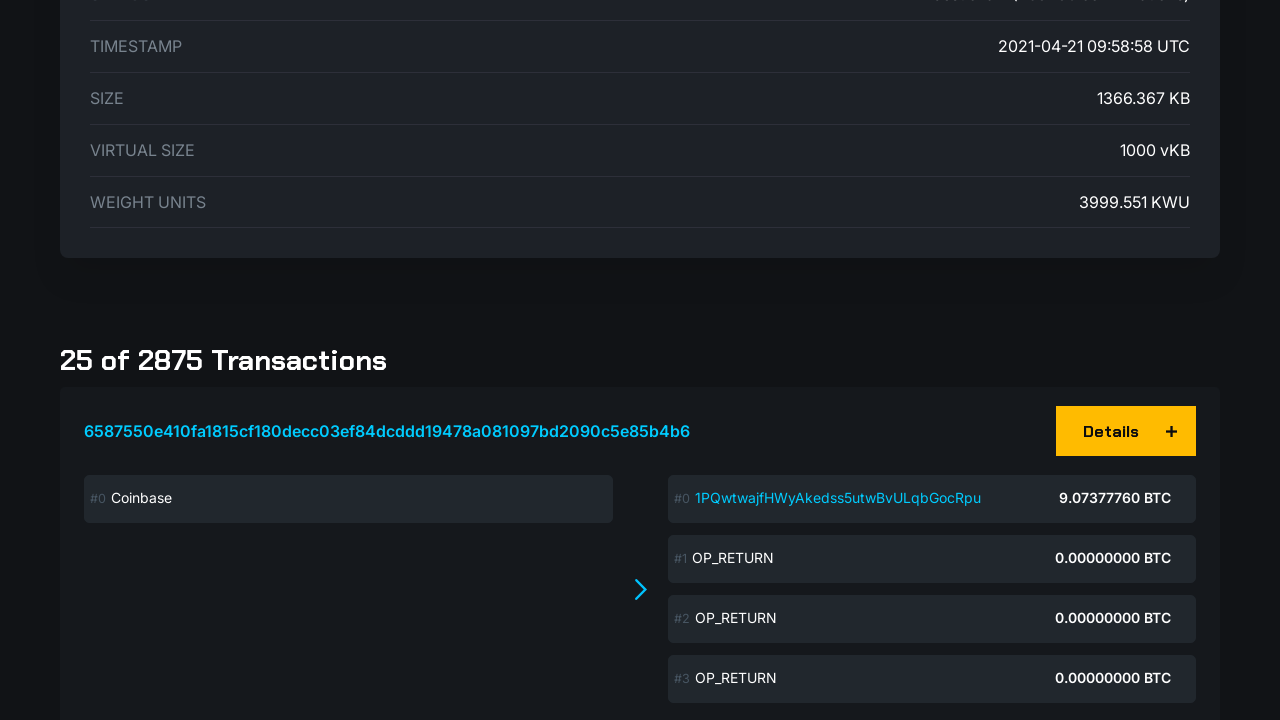

Retrieved transaction count text content
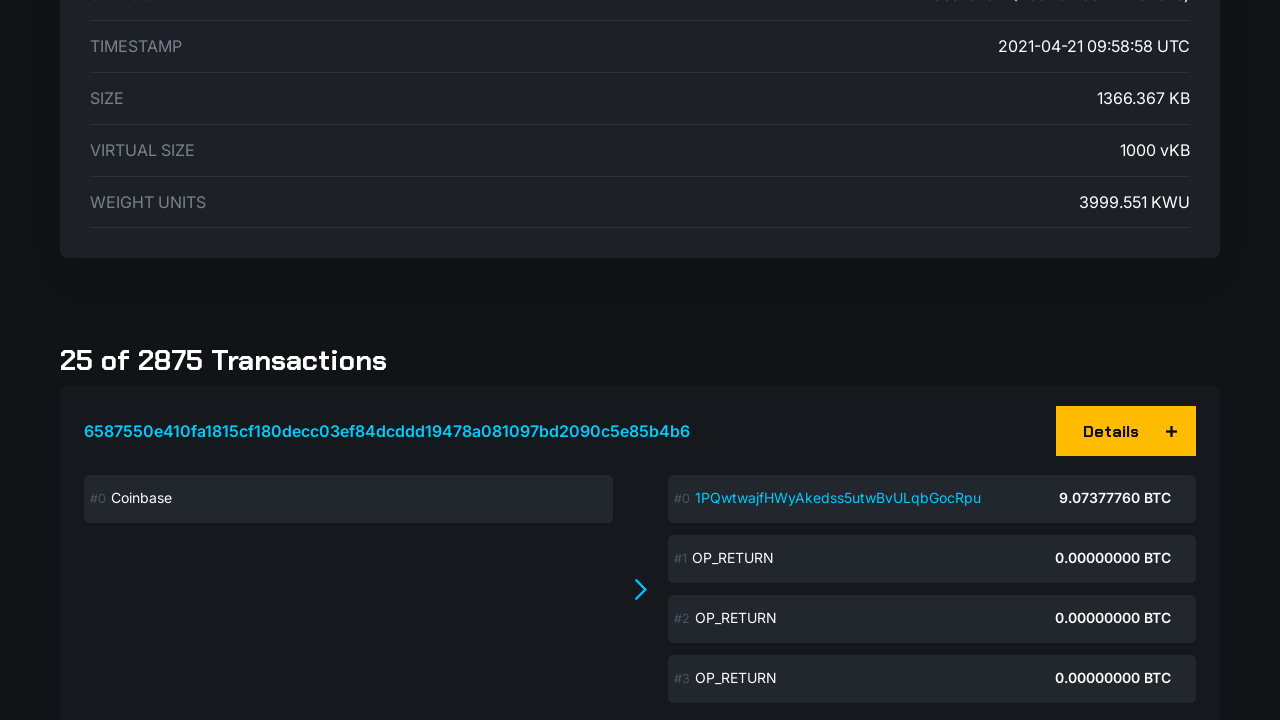

Validated transaction count text is '25 of 2875 Transactions'
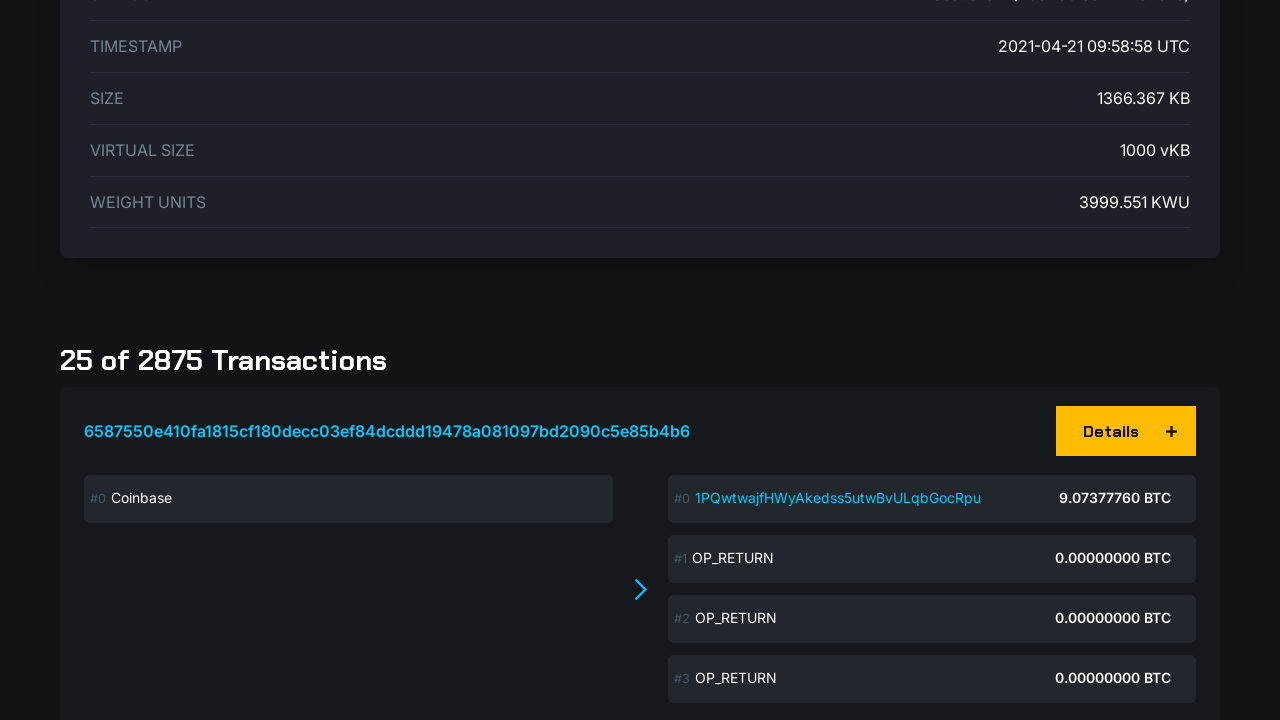

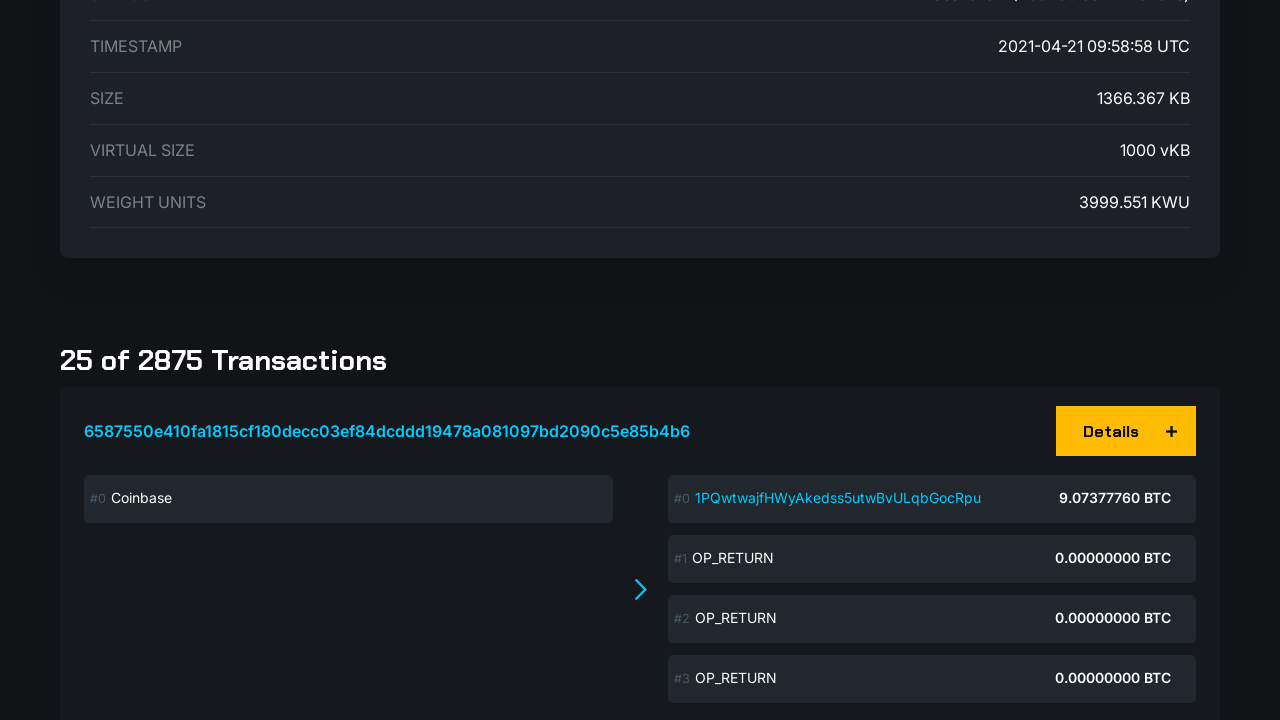